Tests navigation to the Ecosystem page by clicking on Downloads link and then clicking "other languages exist" link, verifies the page title.

Starting URL: https://www.selenium.dev/

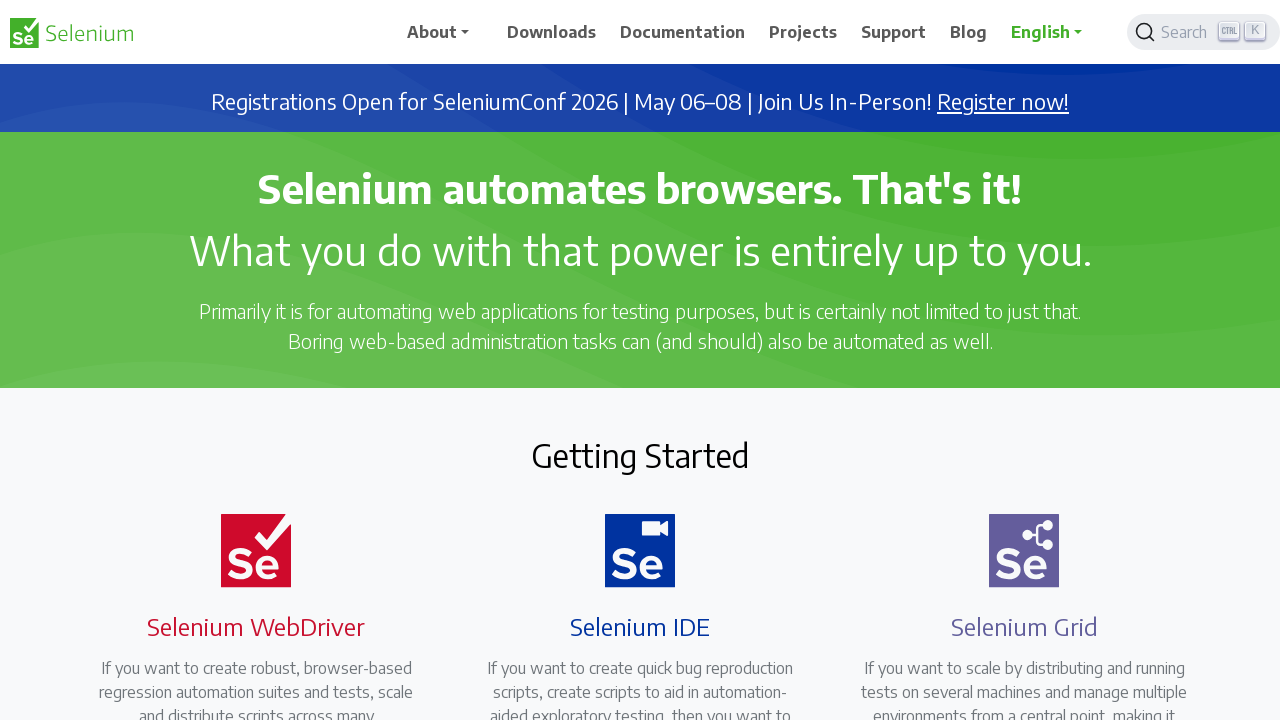

Clicked on Downloads link at (552, 32) on span:has-text('Downloads')
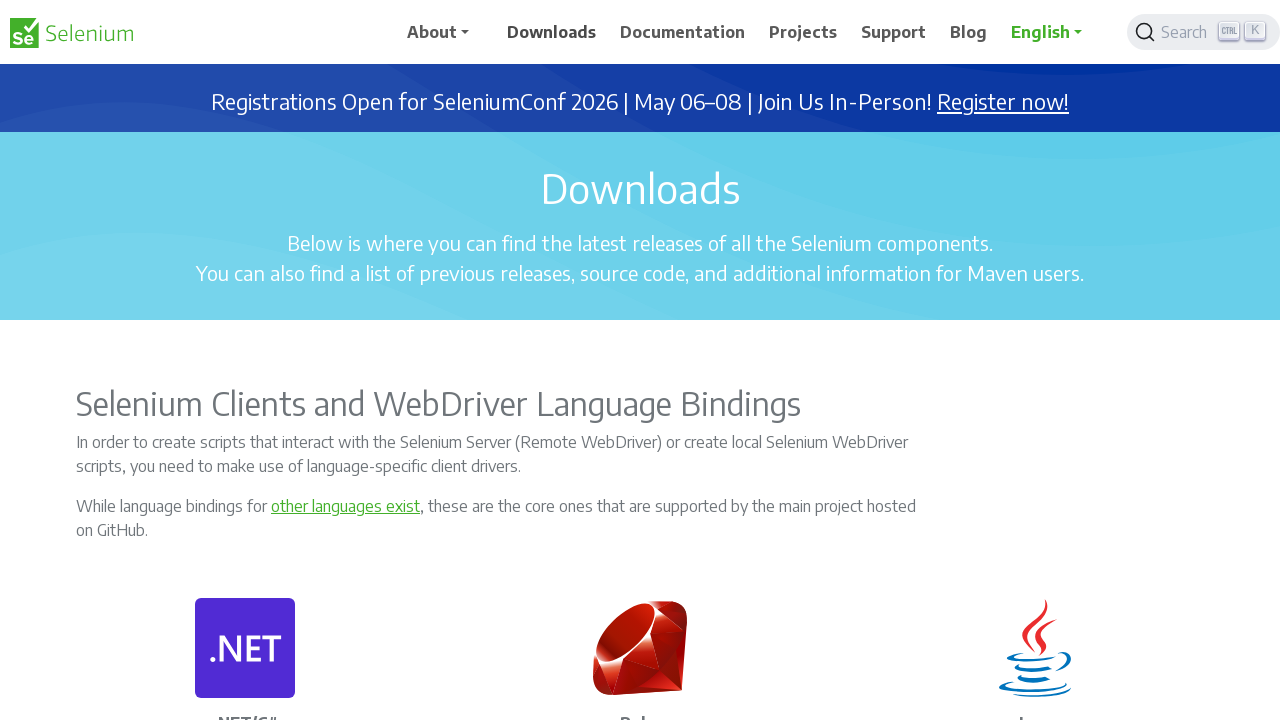

Waited for page to load
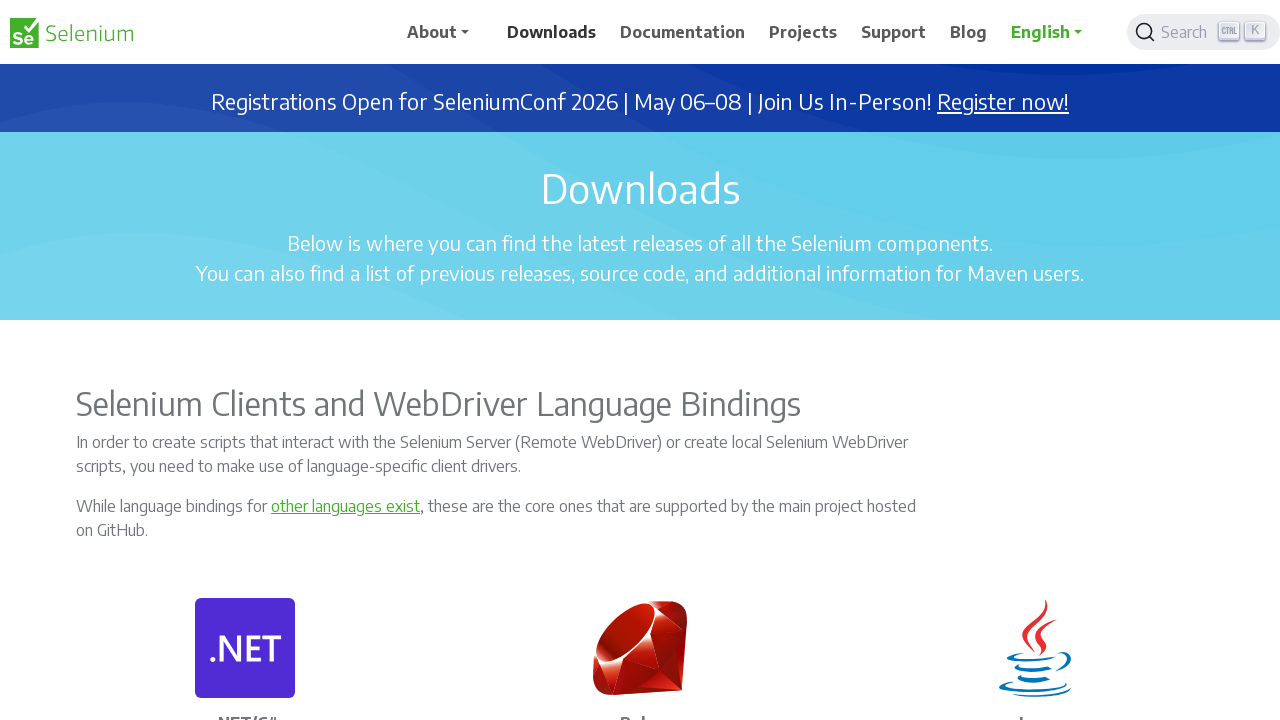

Clicked on 'other languages exist' link at (346, 506) on a:has-text('other languages exist')
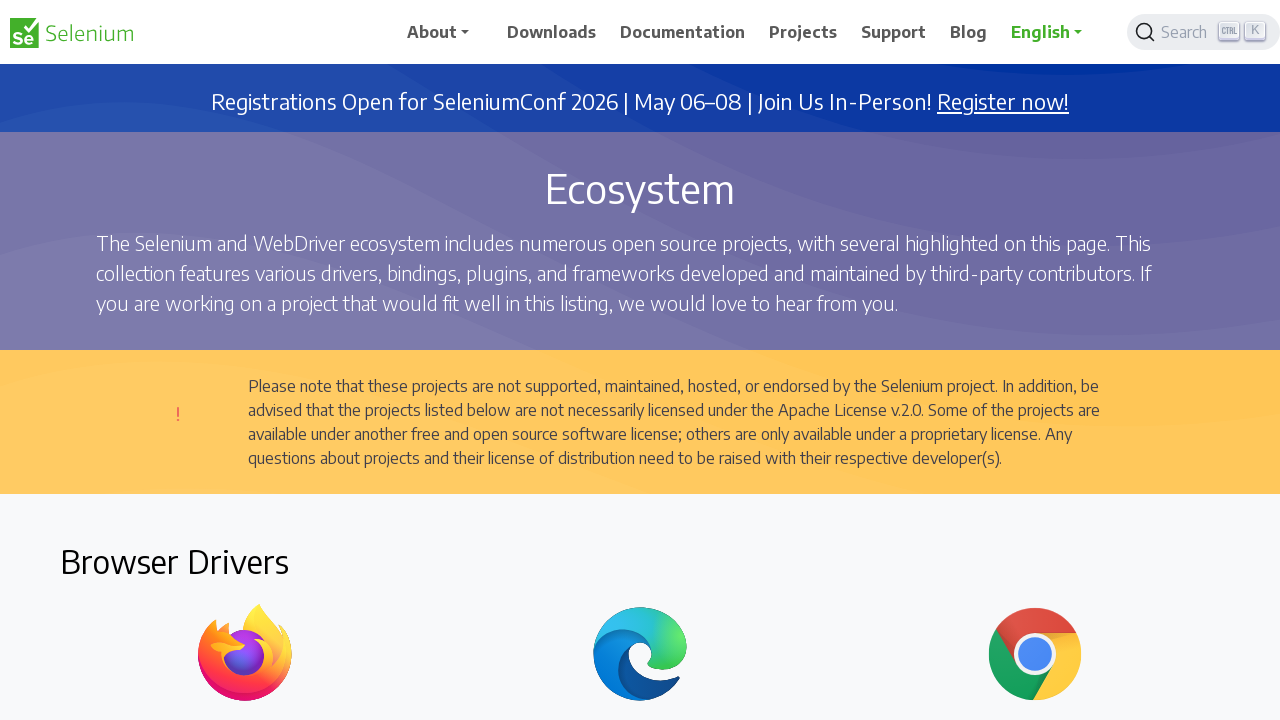

Waited for page to fully load (domcontentloaded)
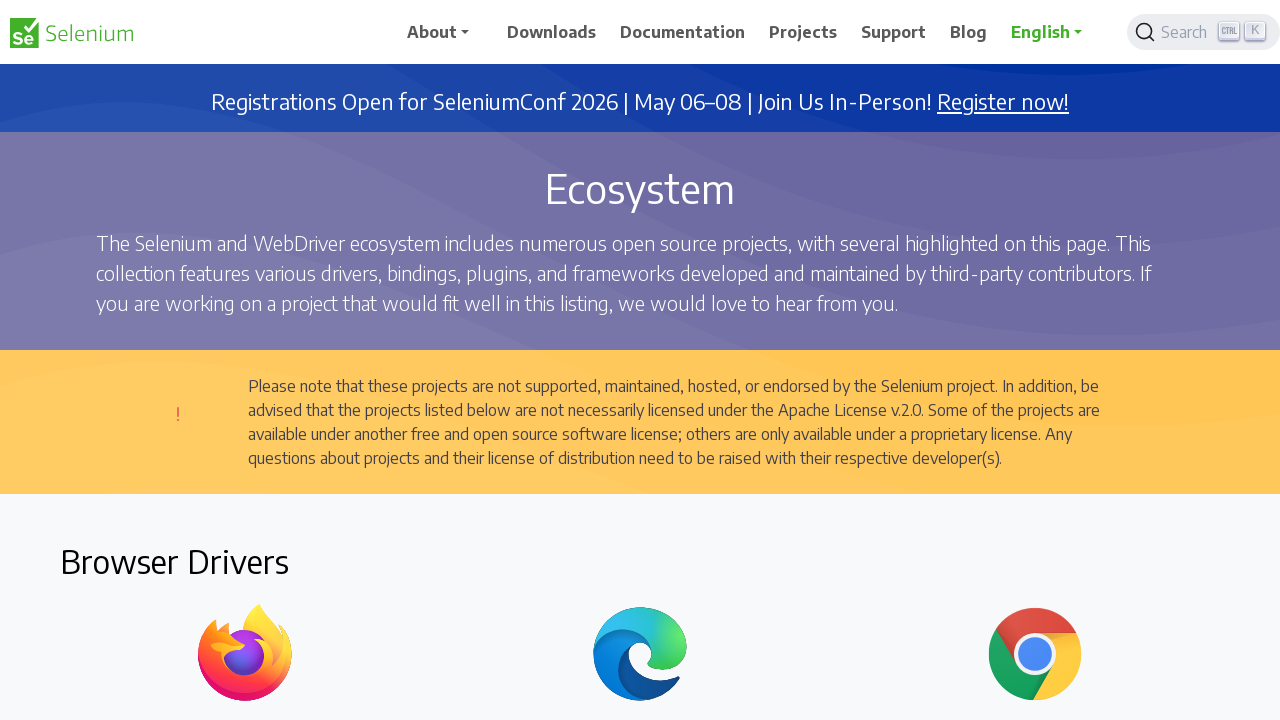

Verified page title is 'Ecosystem | Selenium'
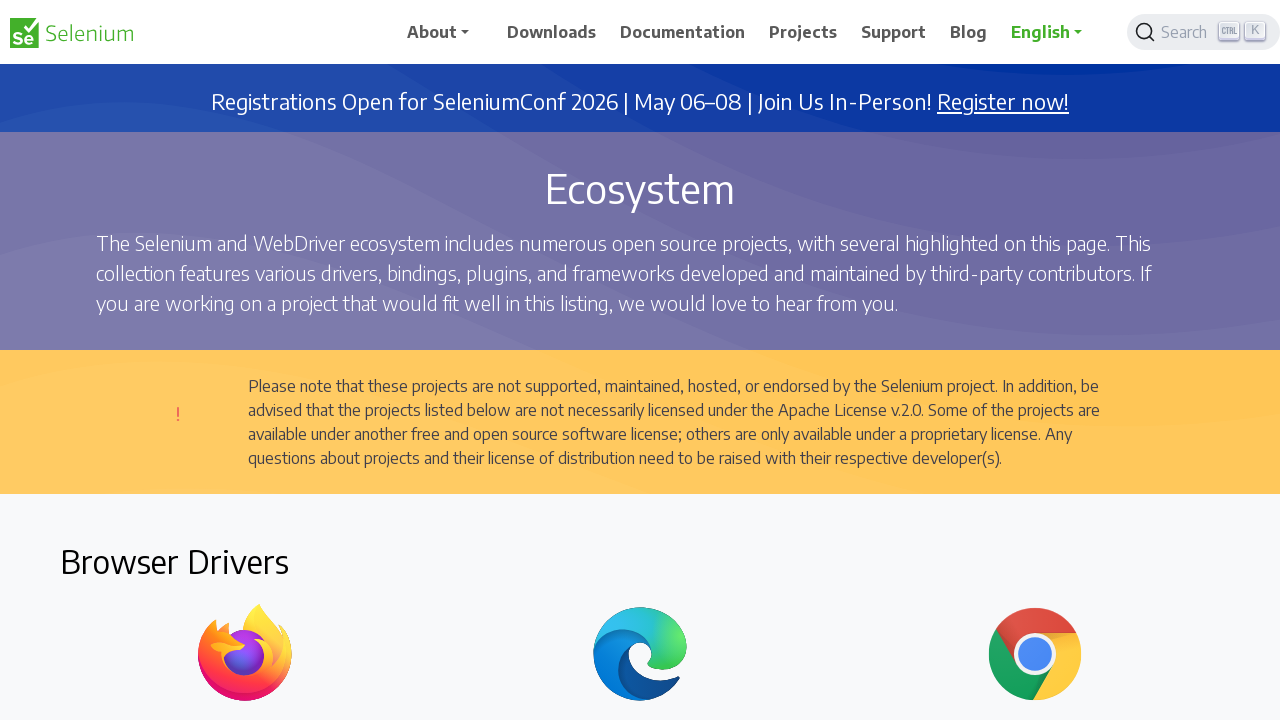

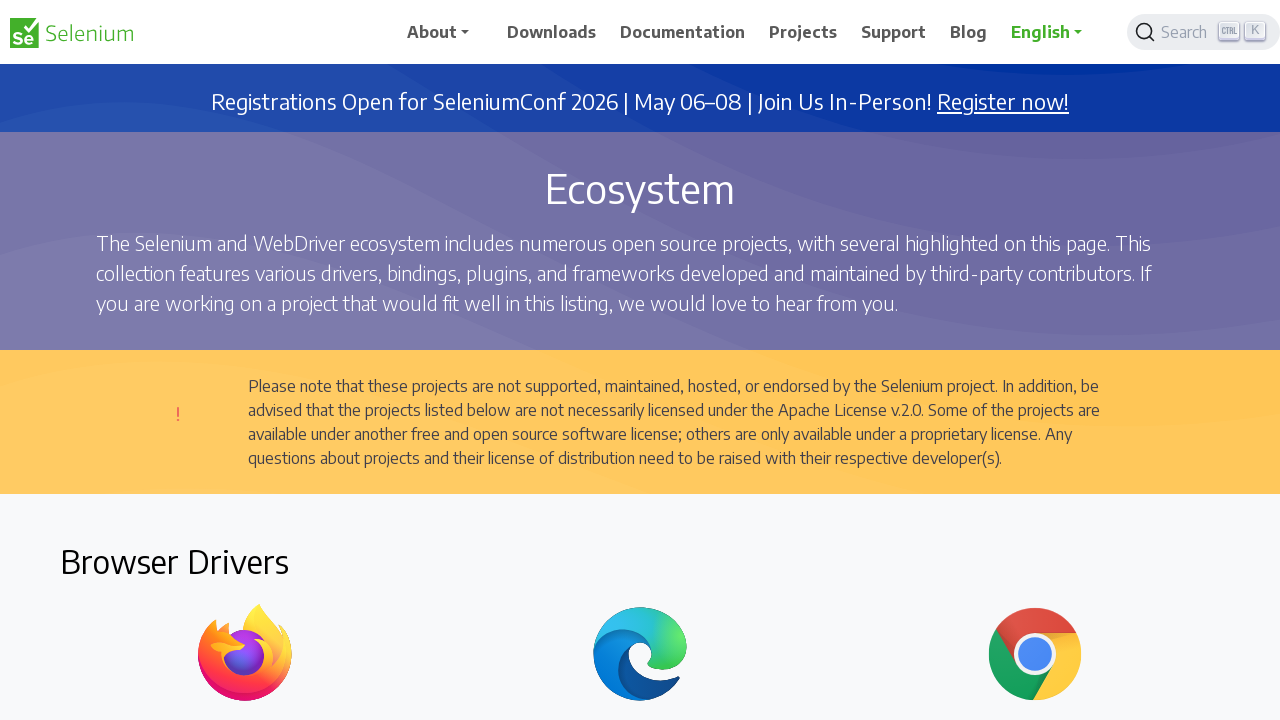